Tests that edits are cancelled when pressing Escape key

Starting URL: https://demo.playwright.dev/todomvc

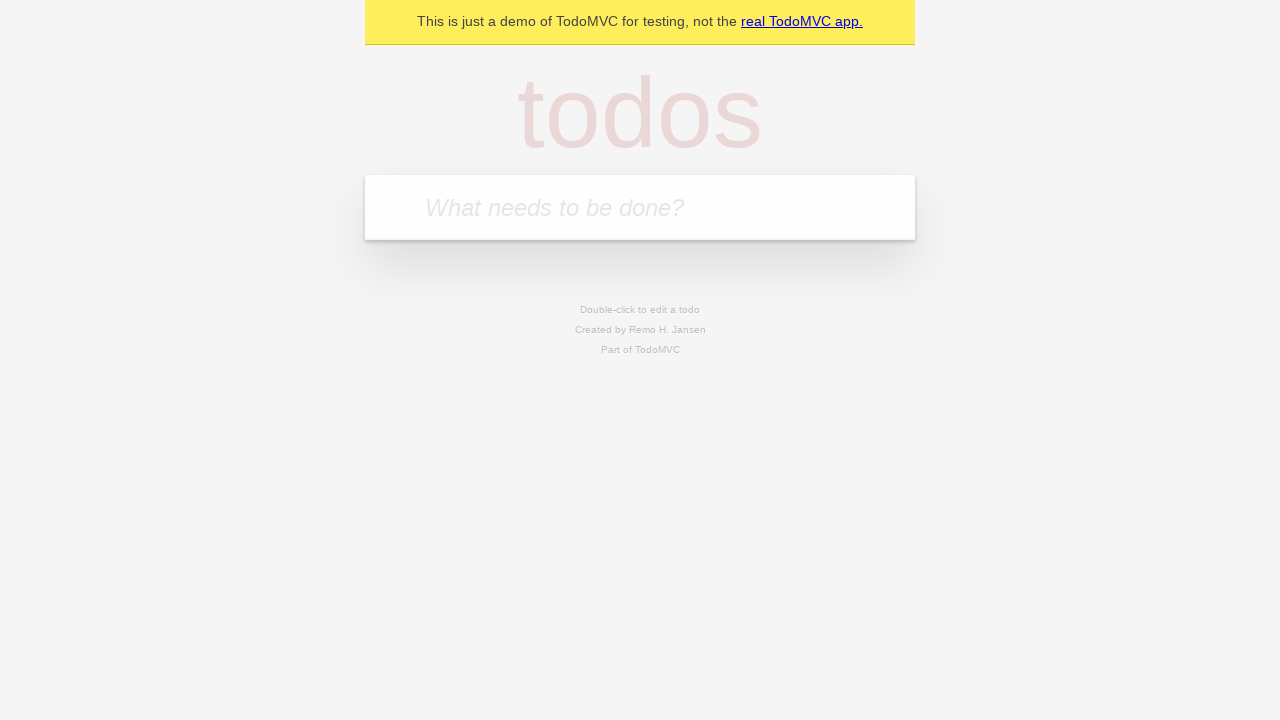

Filled todo input with 'buy some cheese' on internal:attr=[placeholder="What needs to be done?"i]
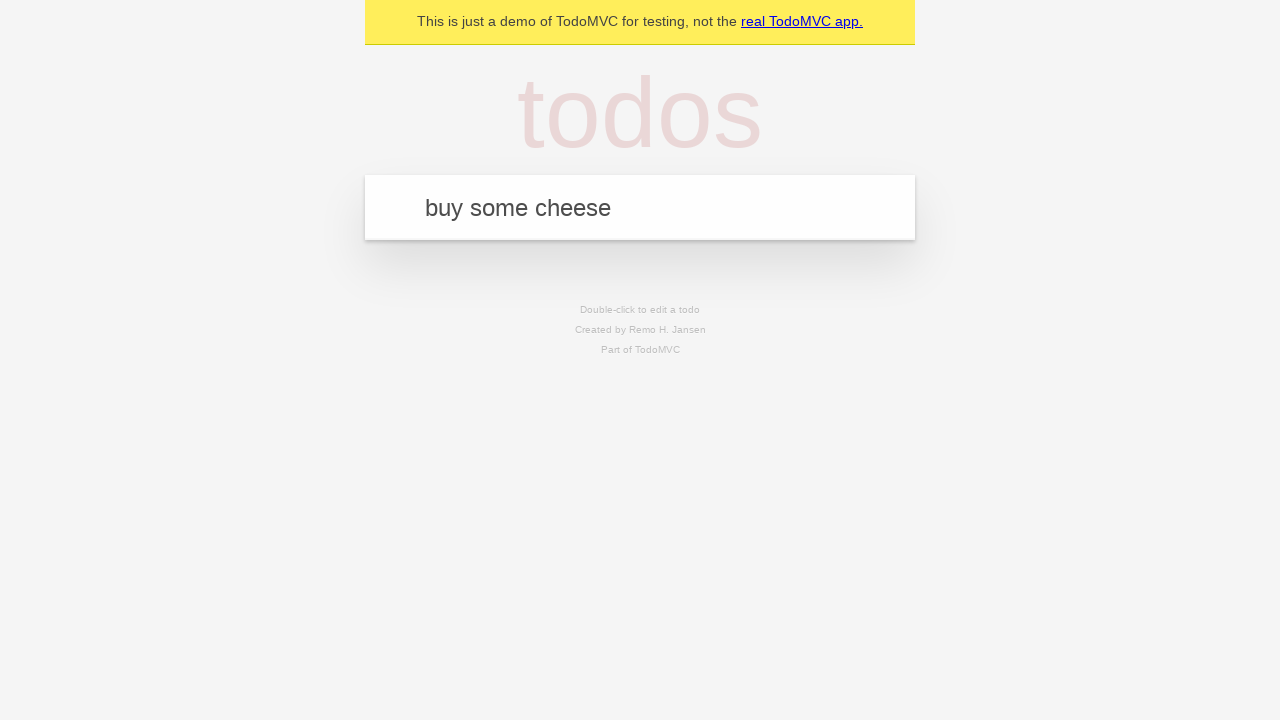

Pressed Enter to create first todo on internal:attr=[placeholder="What needs to be done?"i]
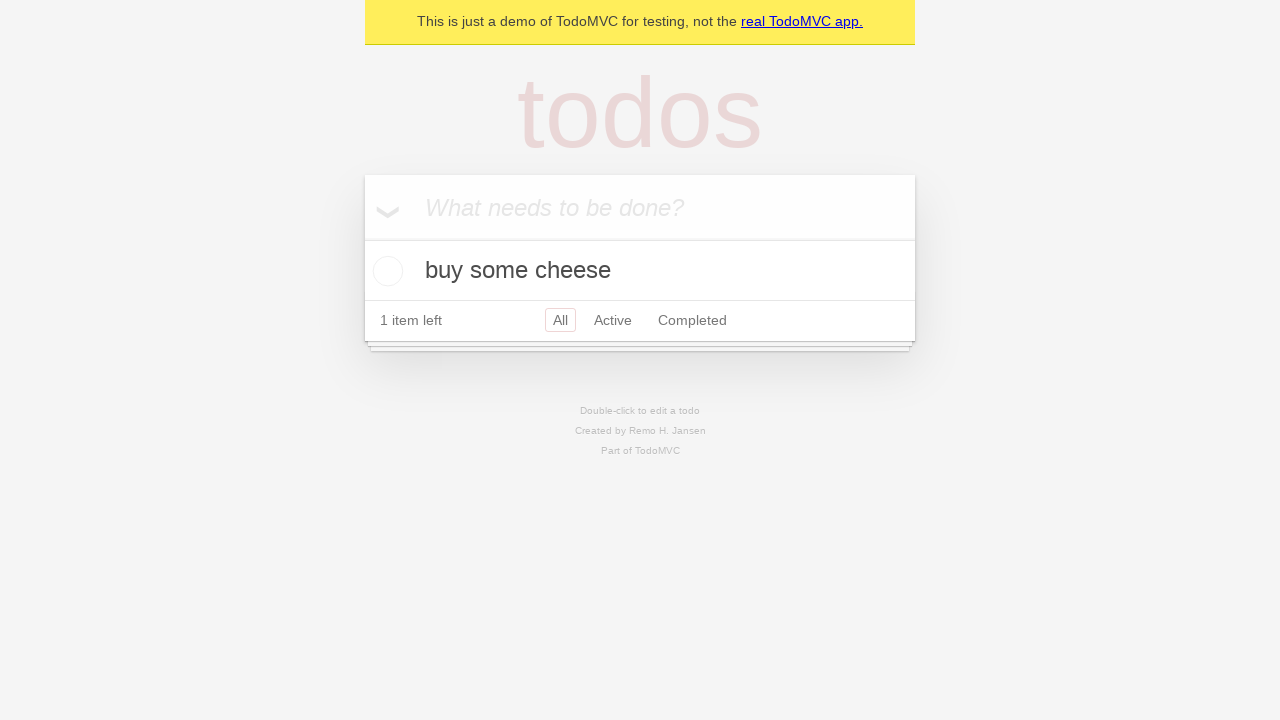

Filled todo input with 'feed the cat' on internal:attr=[placeholder="What needs to be done?"i]
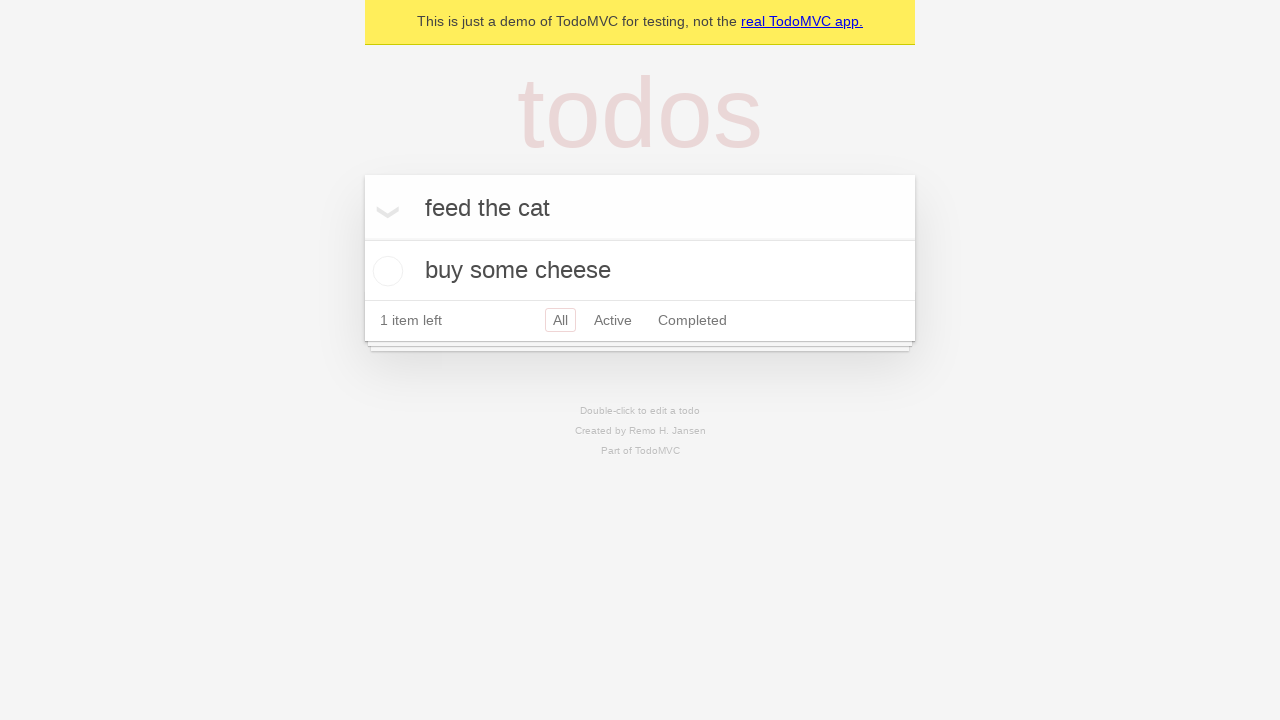

Pressed Enter to create second todo on internal:attr=[placeholder="What needs to be done?"i]
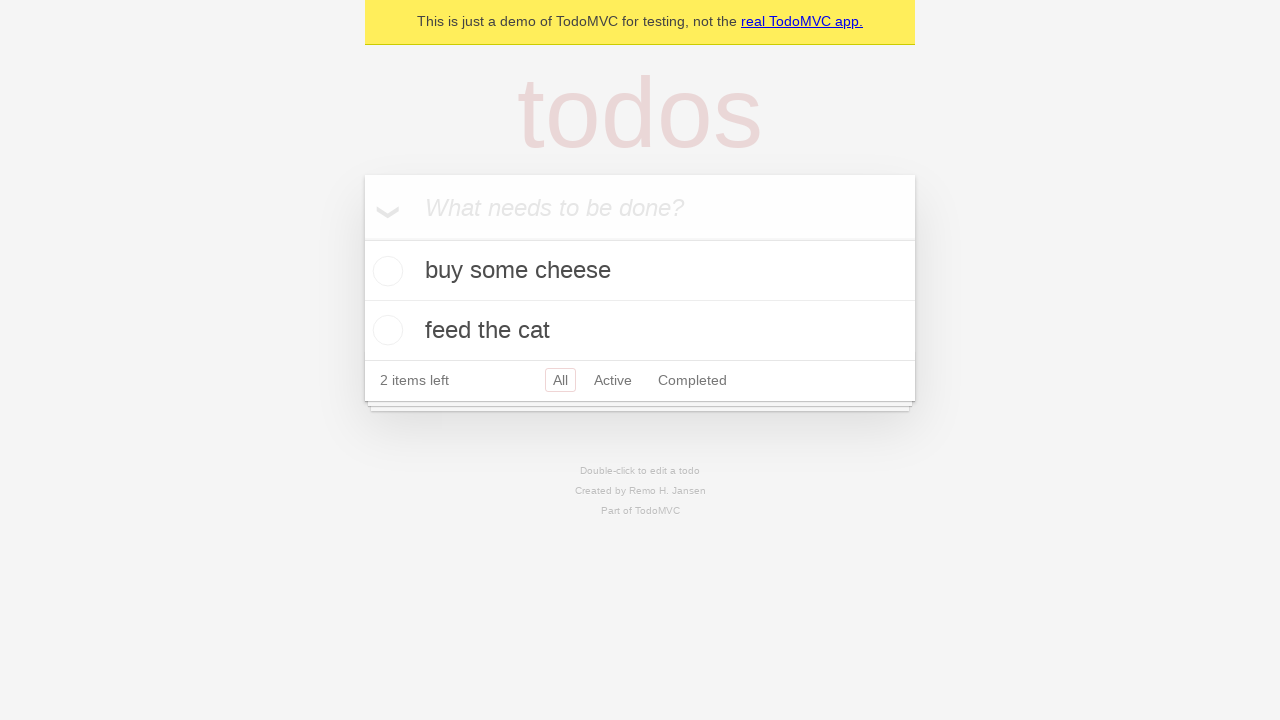

Filled todo input with 'book a doctors appointment' on internal:attr=[placeholder="What needs to be done?"i]
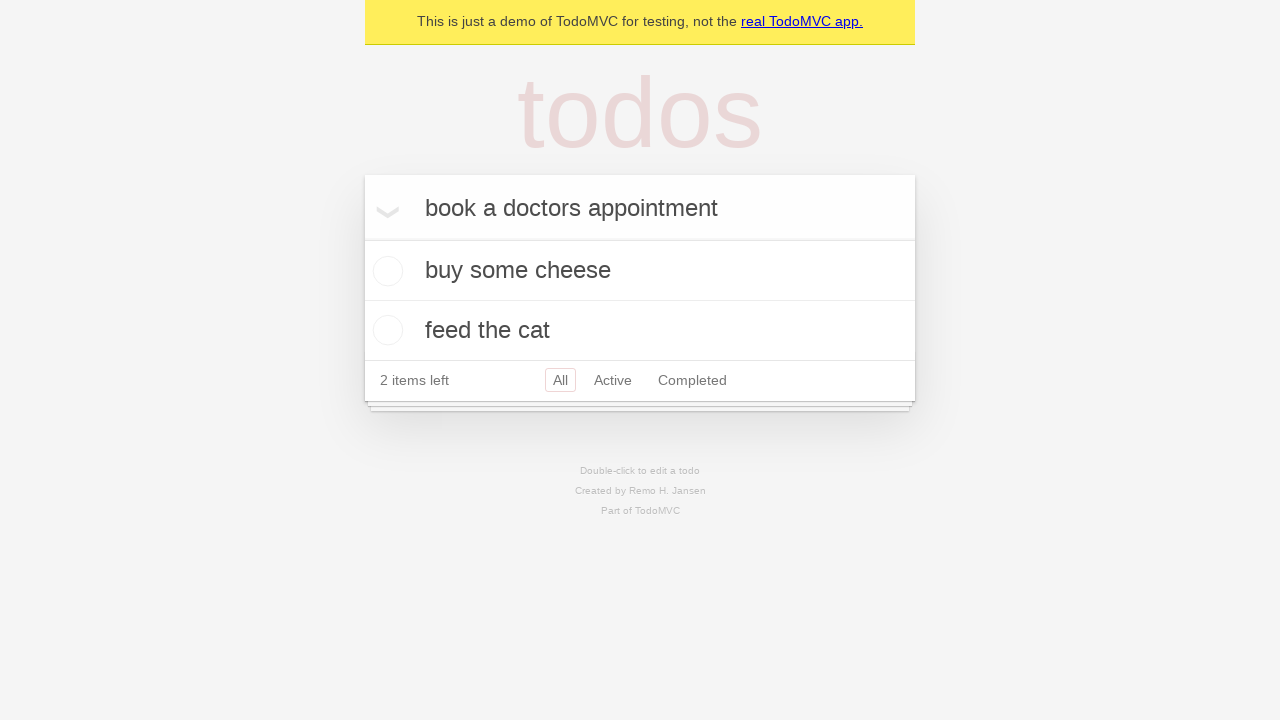

Pressed Enter to create third todo on internal:attr=[placeholder="What needs to be done?"i]
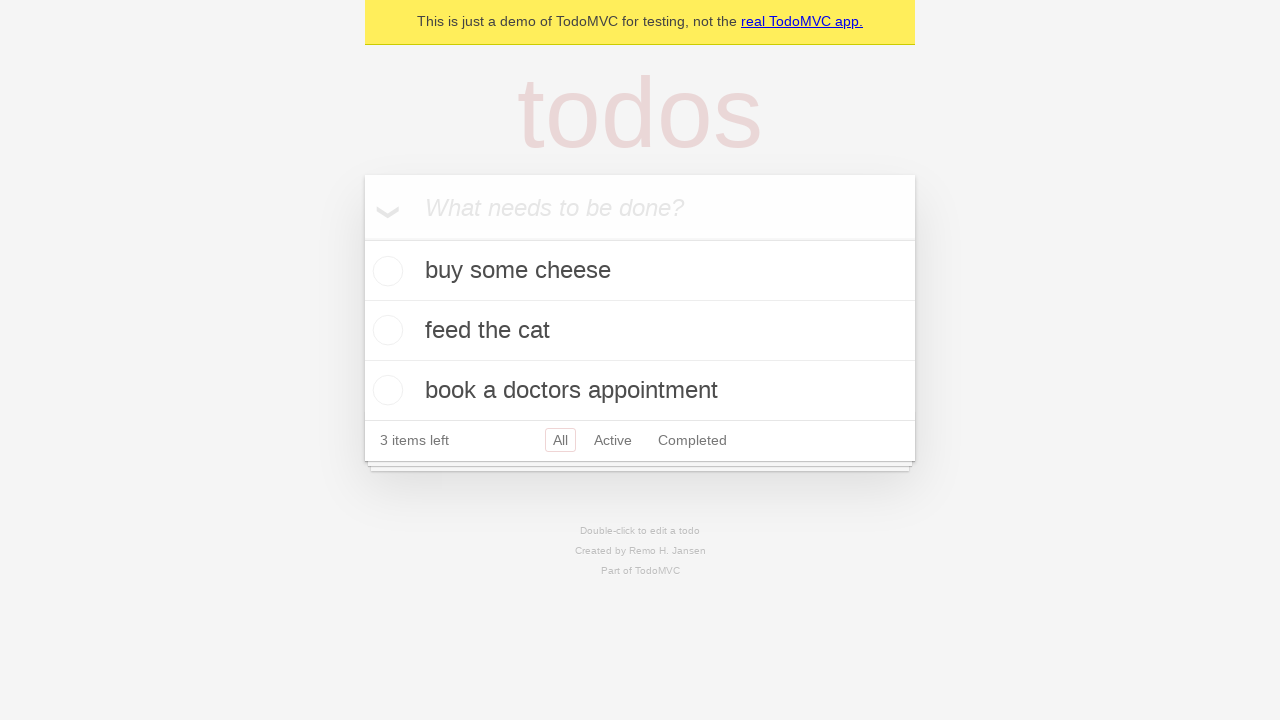

Double-clicked second todo item to enter edit mode at (640, 331) on internal:testid=[data-testid="todo-item"s] >> nth=1
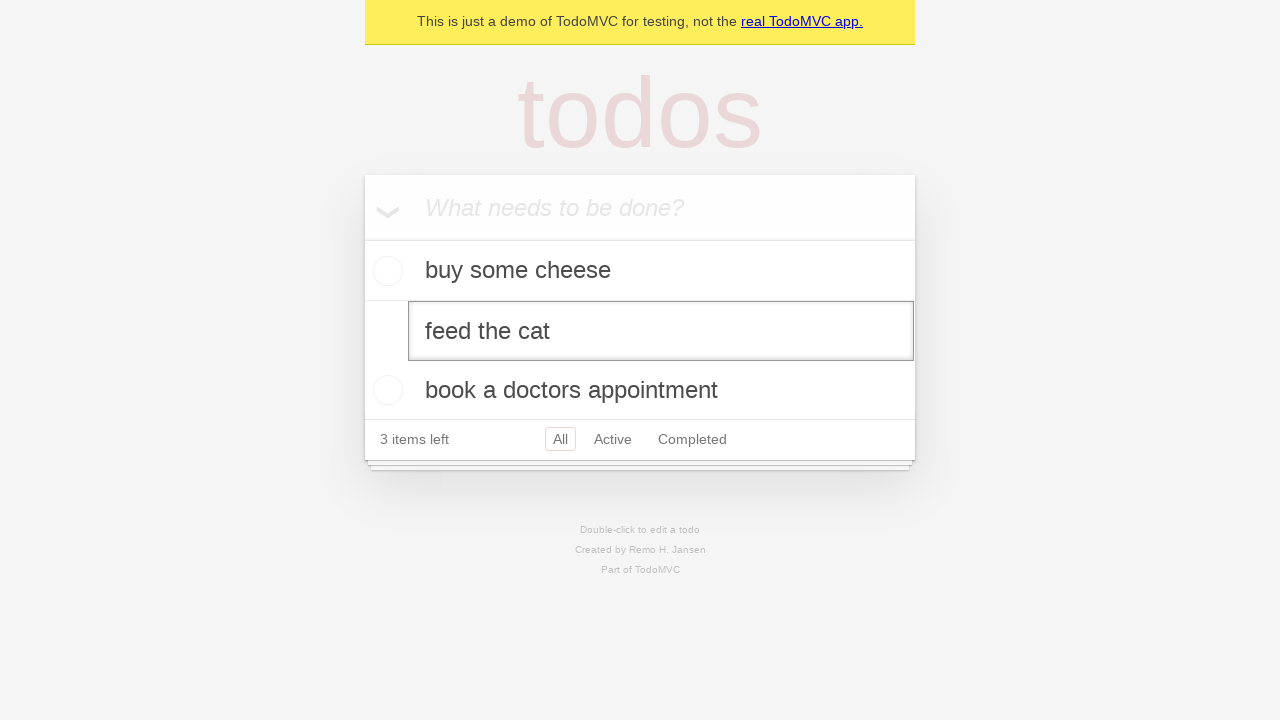

Filled edit field with 'buy some sausages' on internal:testid=[data-testid="todo-item"s] >> nth=1 >> internal:role=textbox[nam
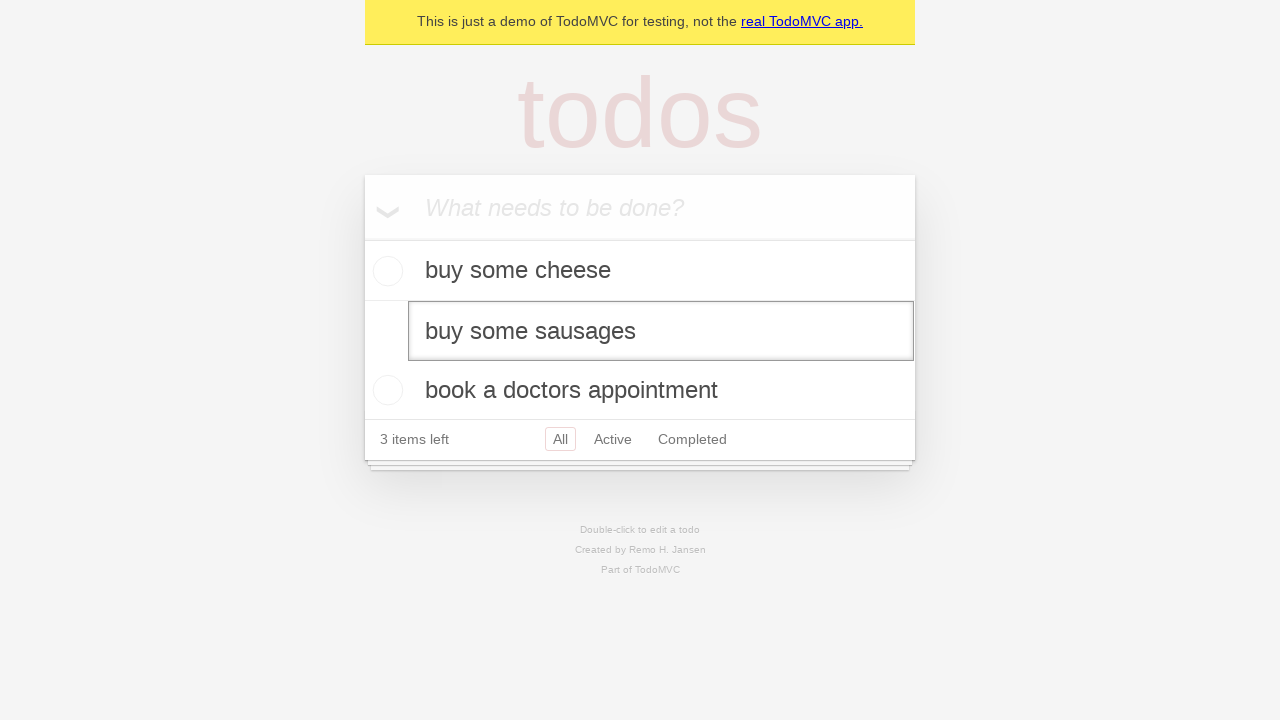

Pressed Escape to cancel edit on internal:testid=[data-testid="todo-item"s] >> nth=1 >> internal:role=textbox[nam
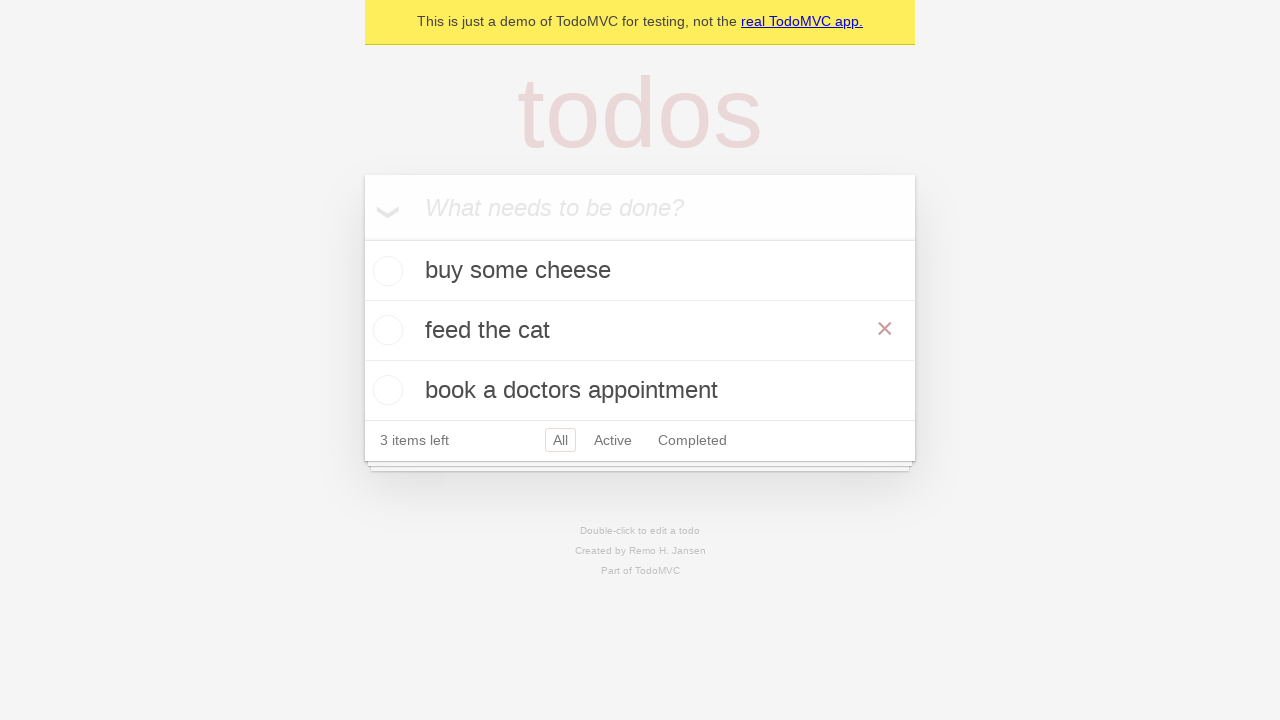

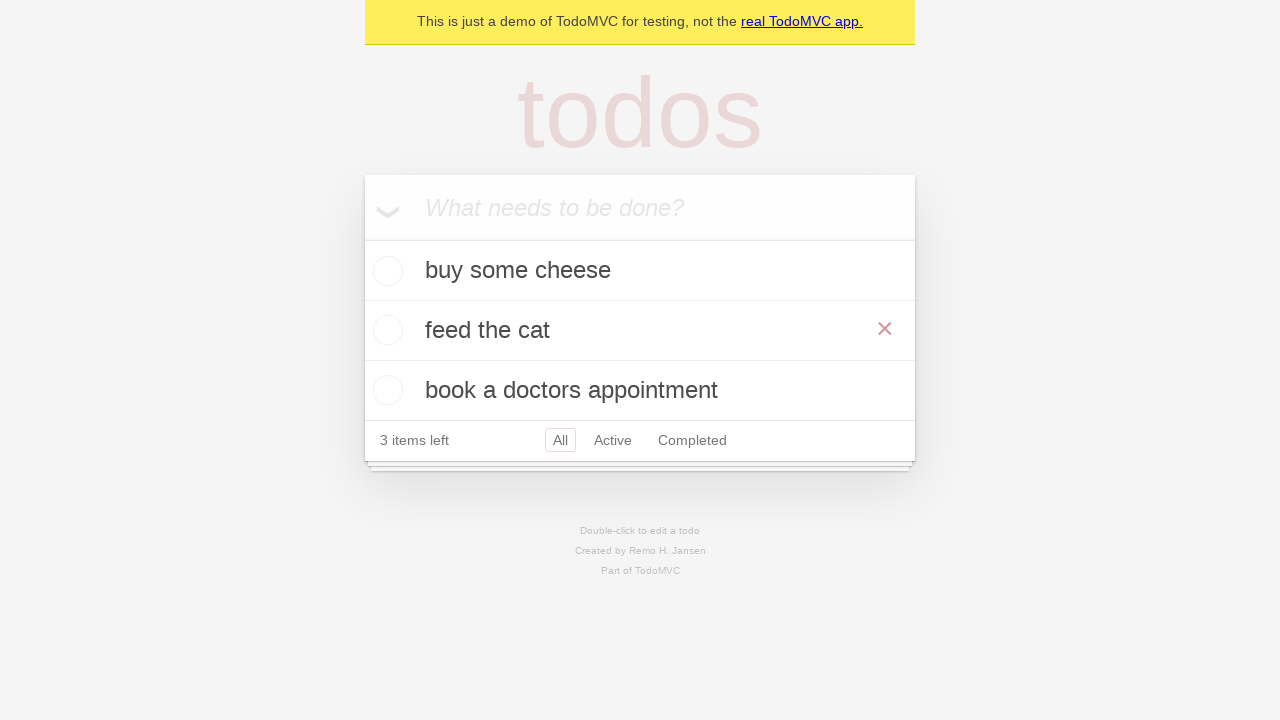